Navigates to a demo page and clicks a button element. This tests basic button click functionality, potentially requiring scrolling if the button is covered by other elements.

Starting URL: https://SunInJuly.github.io/execute_script.html

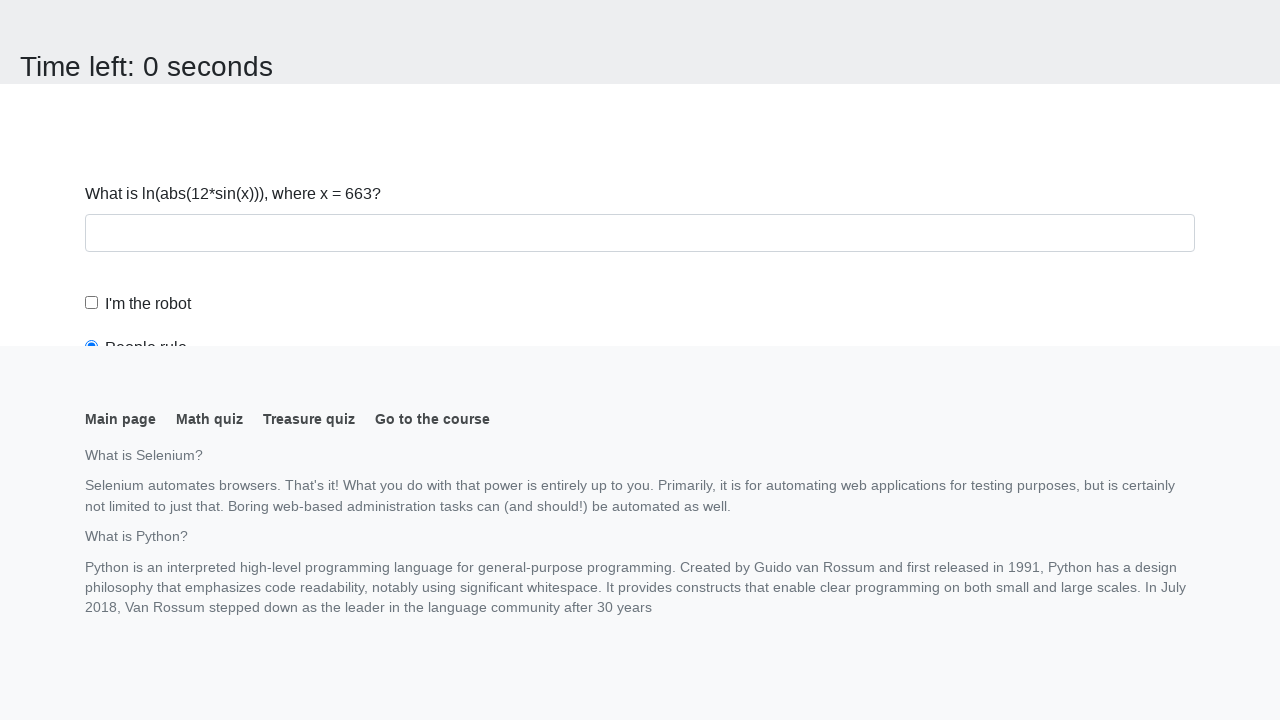

Navigated to execute_script demo page
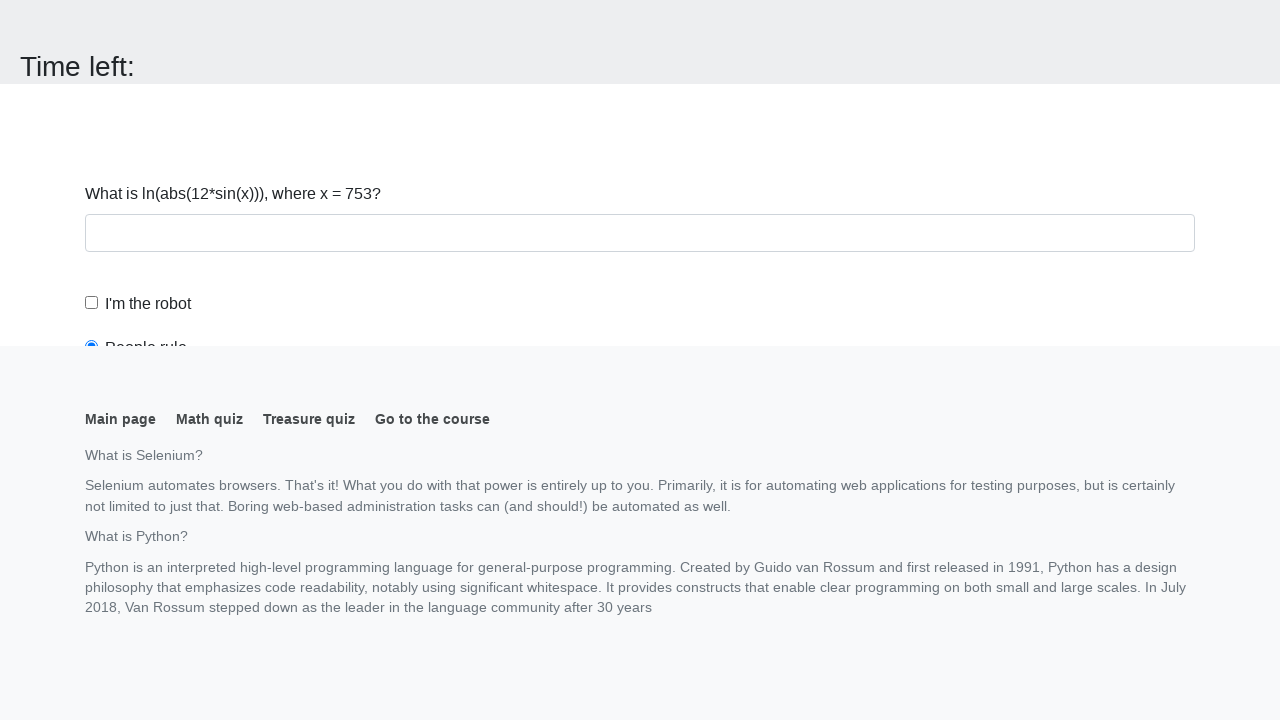

Clicked button element on the page at (123, 20) on button
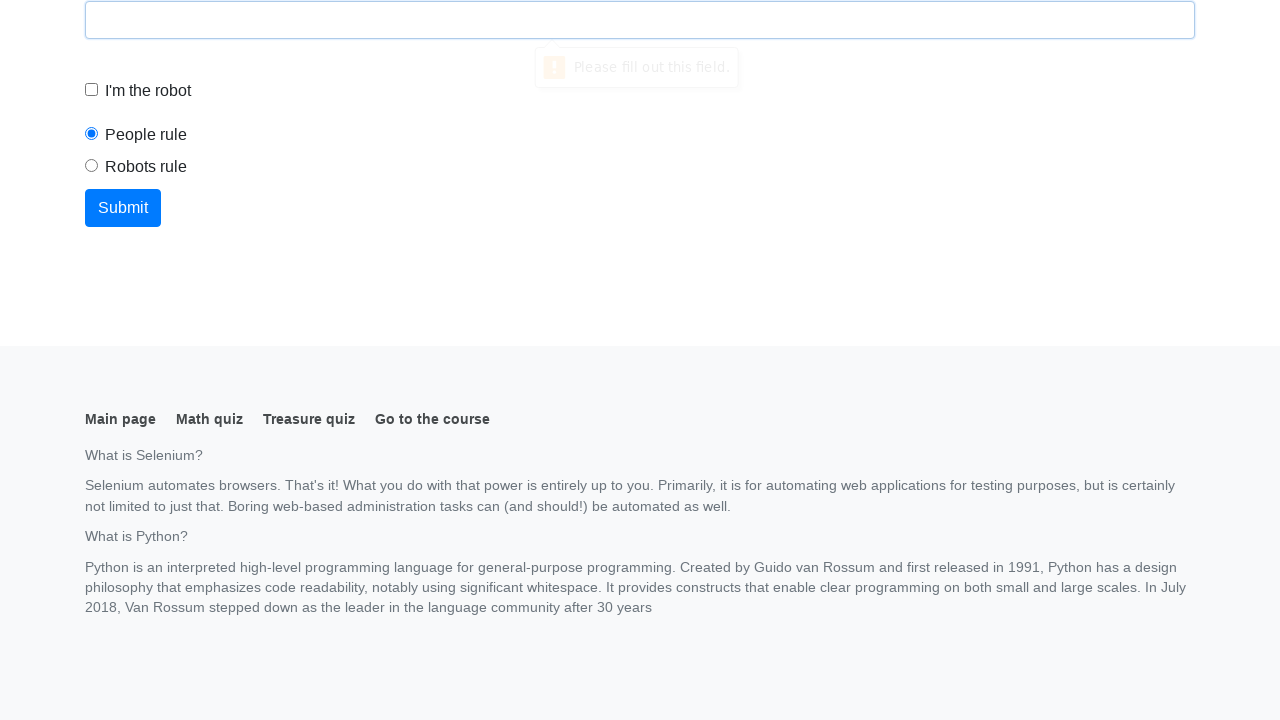

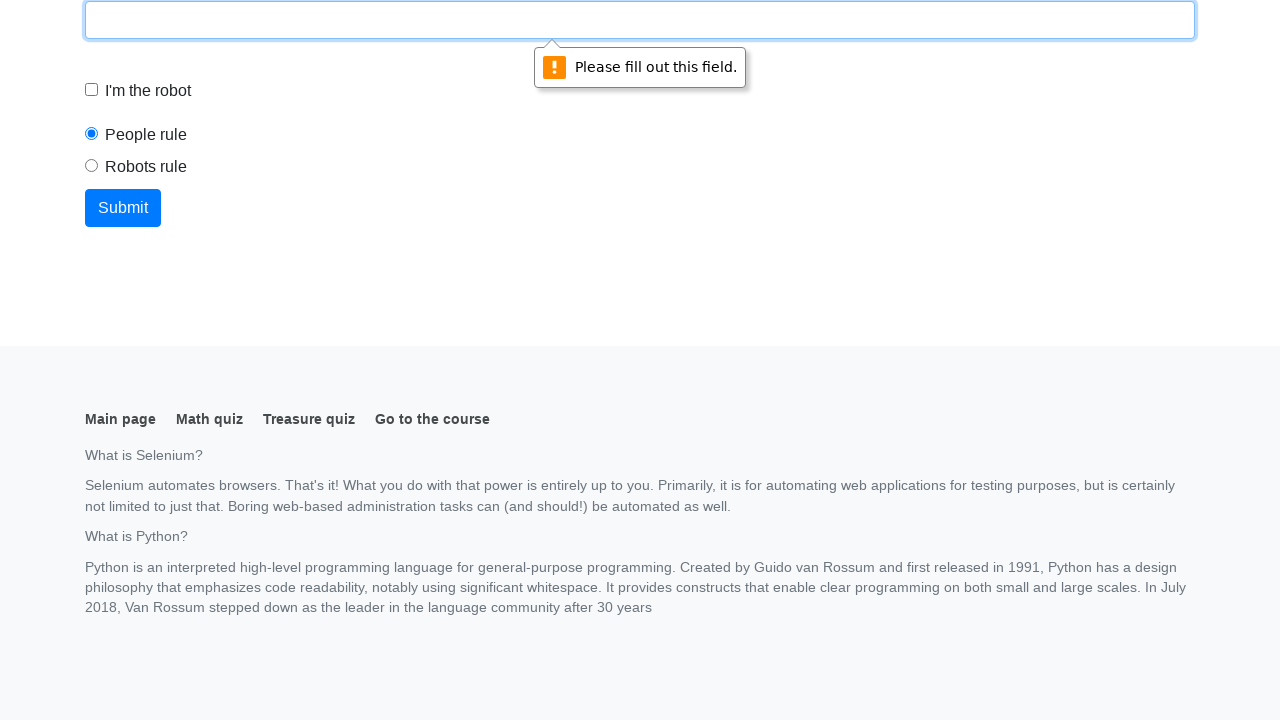